Navigates to Mars news site and waits for the news content to load, verifying the page displays list text elements

Starting URL: https://data-class-mars.s3.amazonaws.com/Mars/index.html

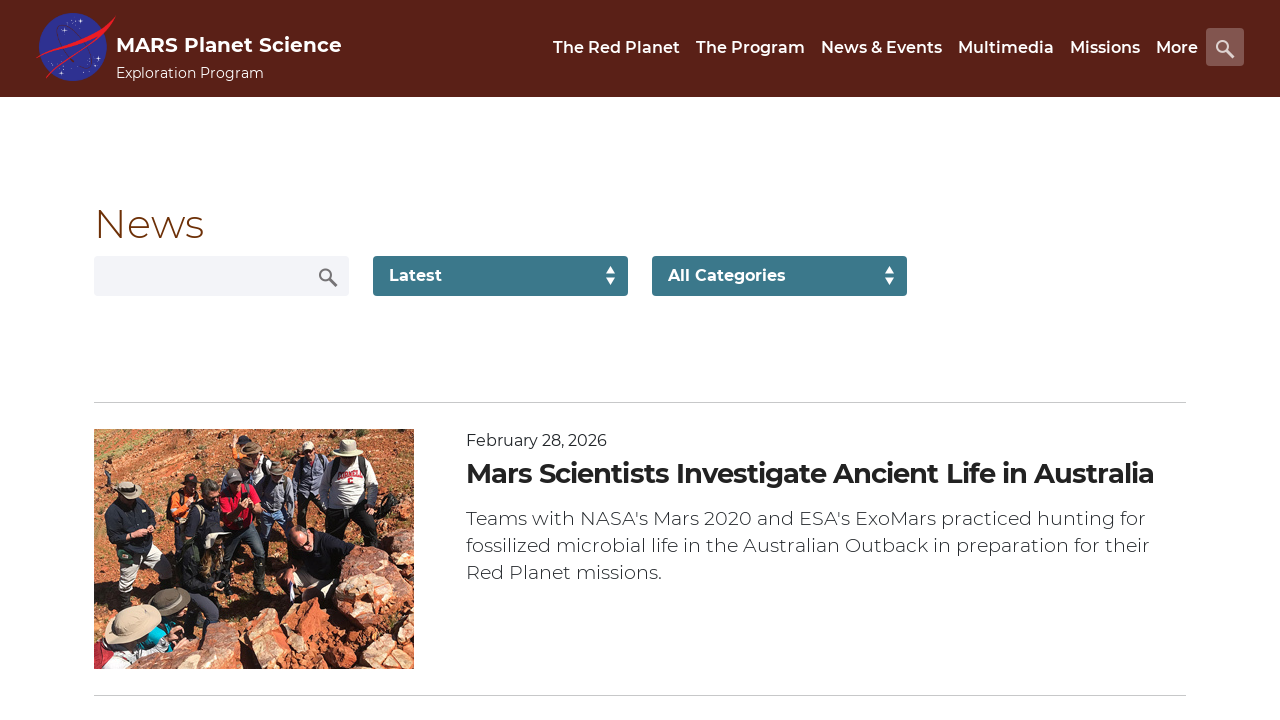

Navigated to Mars news site
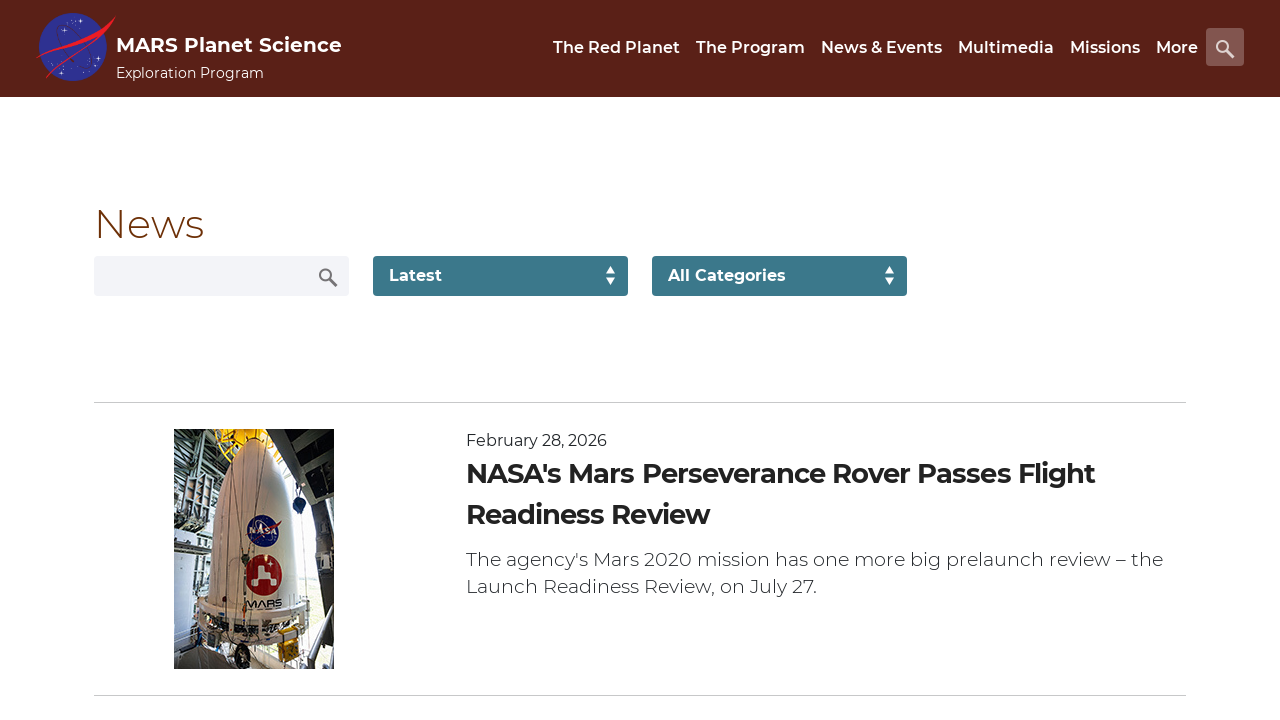

News content loaded - list_text elements are visible
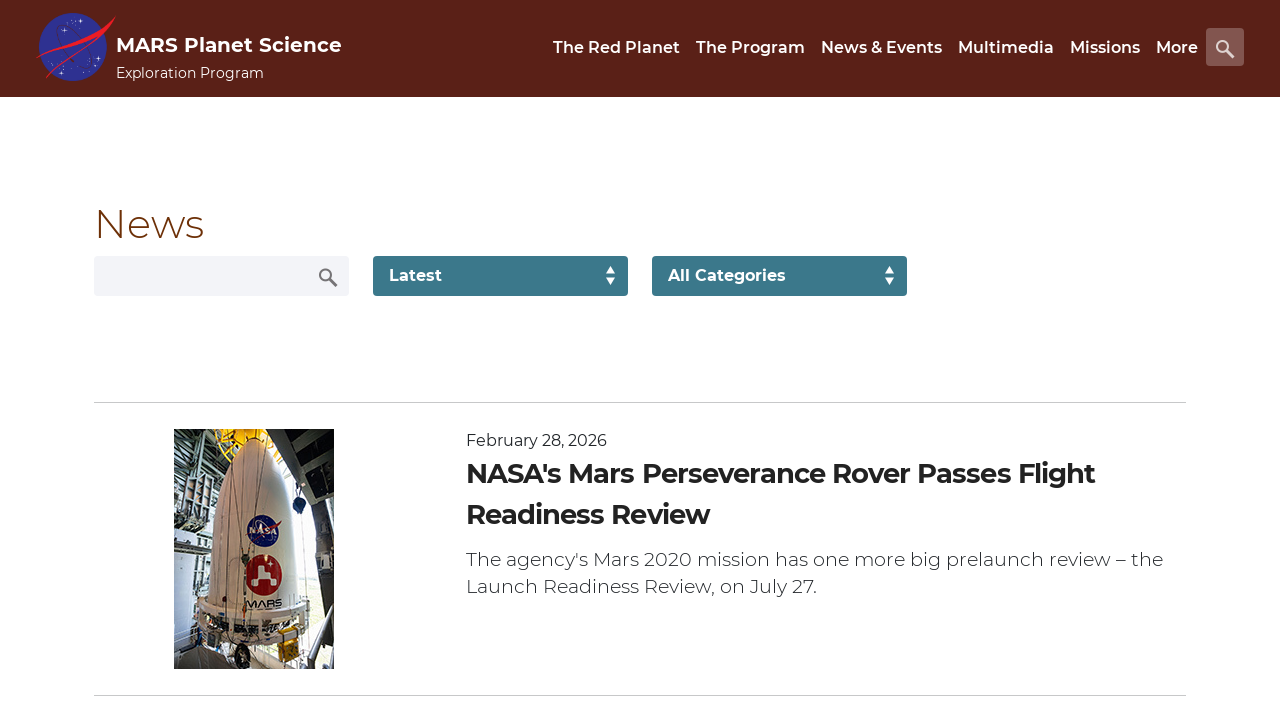

Content title element is visible
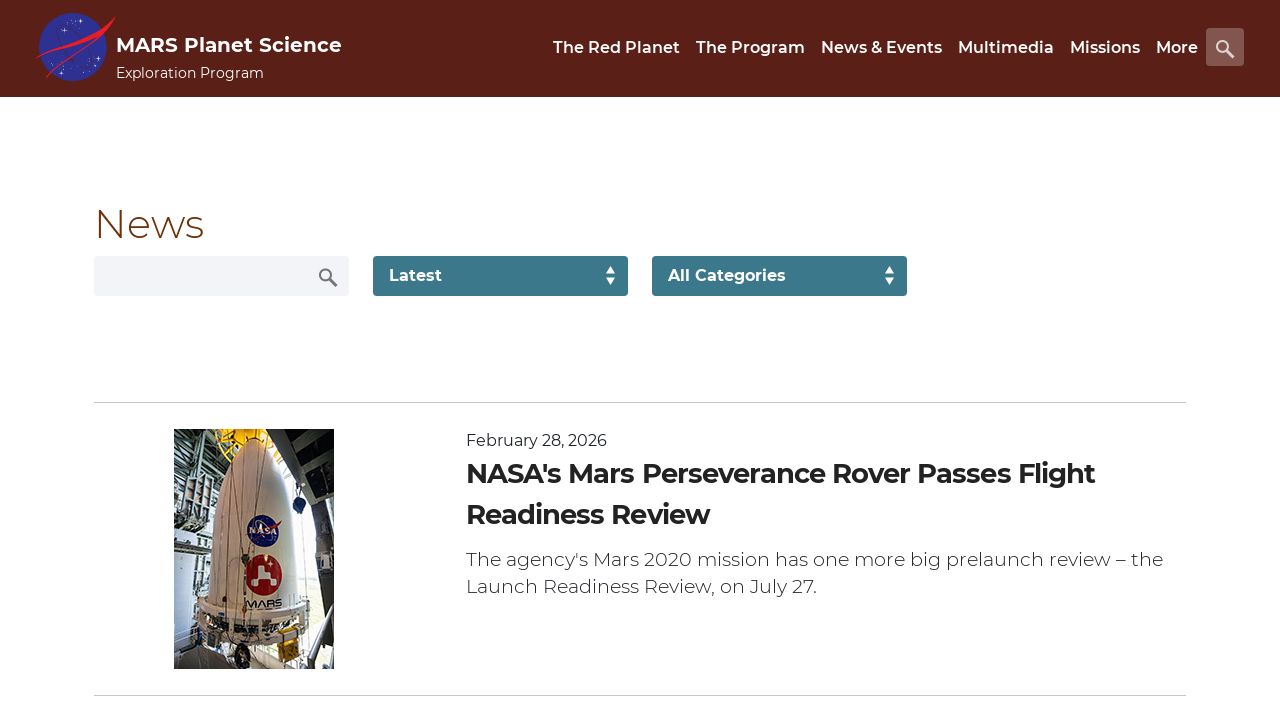

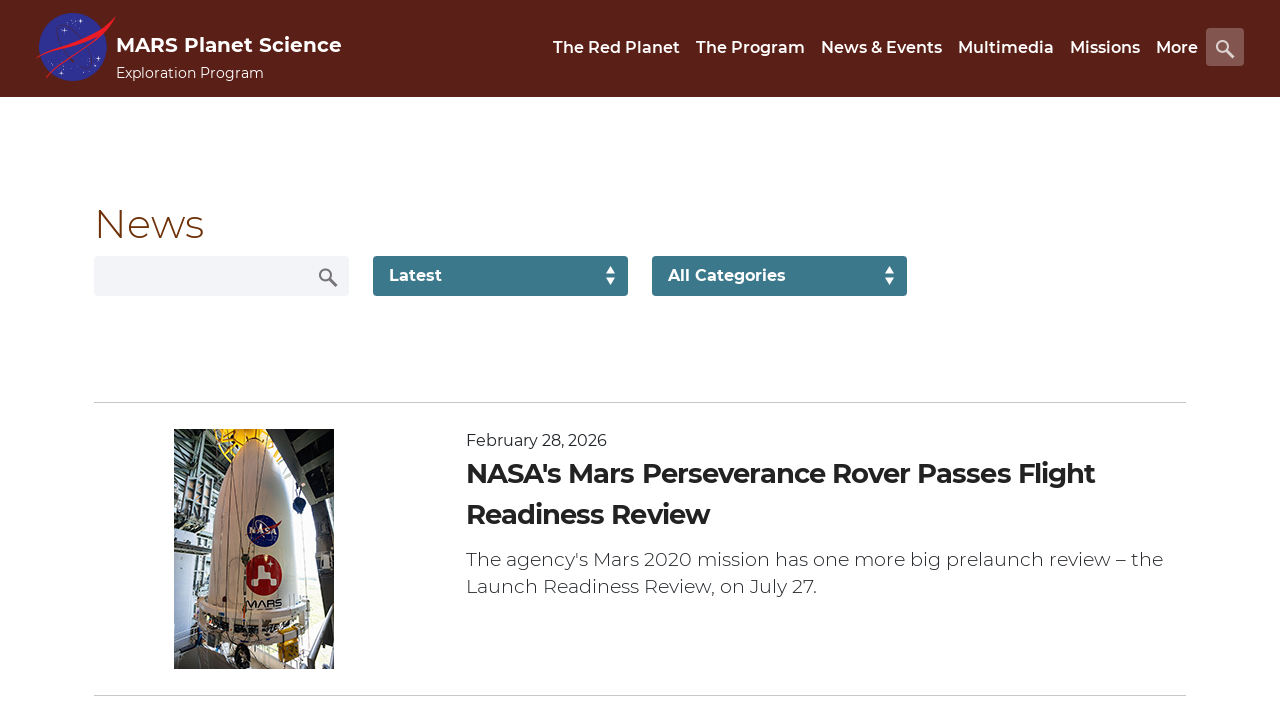